Tests a Selenium practice form by filling out various form fields including text inputs, radio buttons, checkboxes, date picker, and dropdown selections, then submits the form.

Starting URL: https://www.techlistic.com/p/selenium-practice-form.html

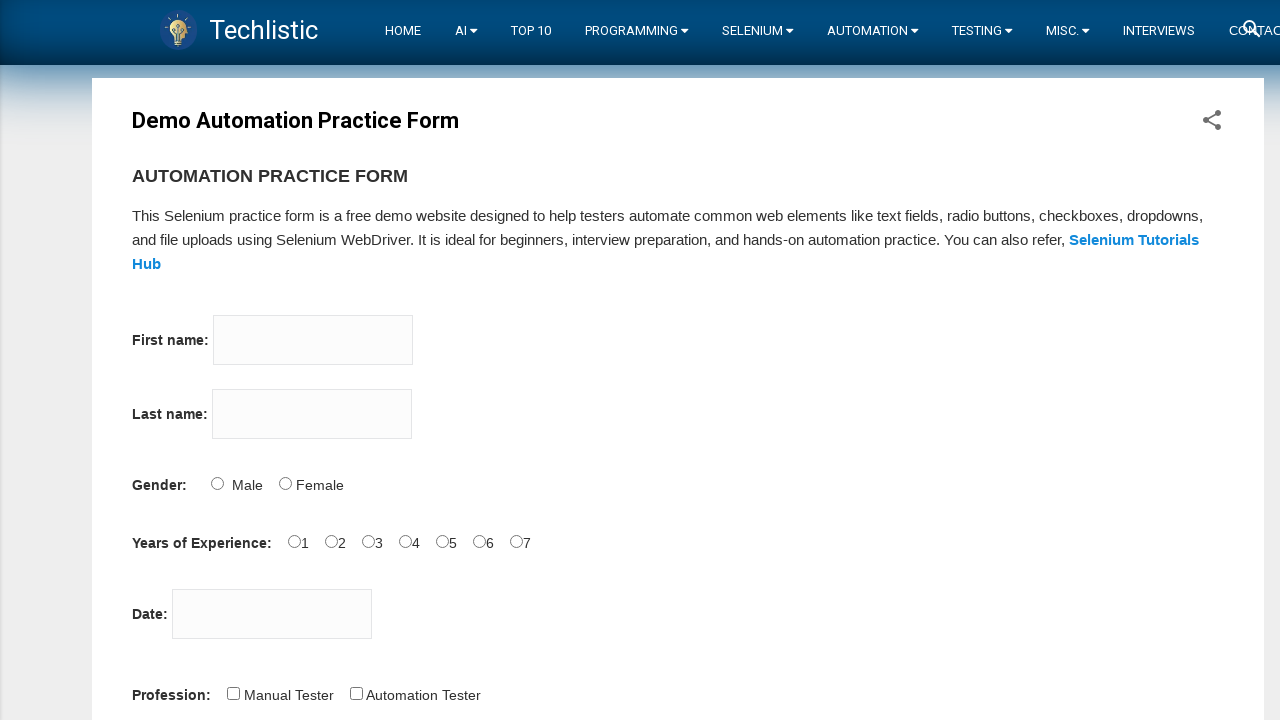

Filled first name field with 'Max' on input[name='firstname']
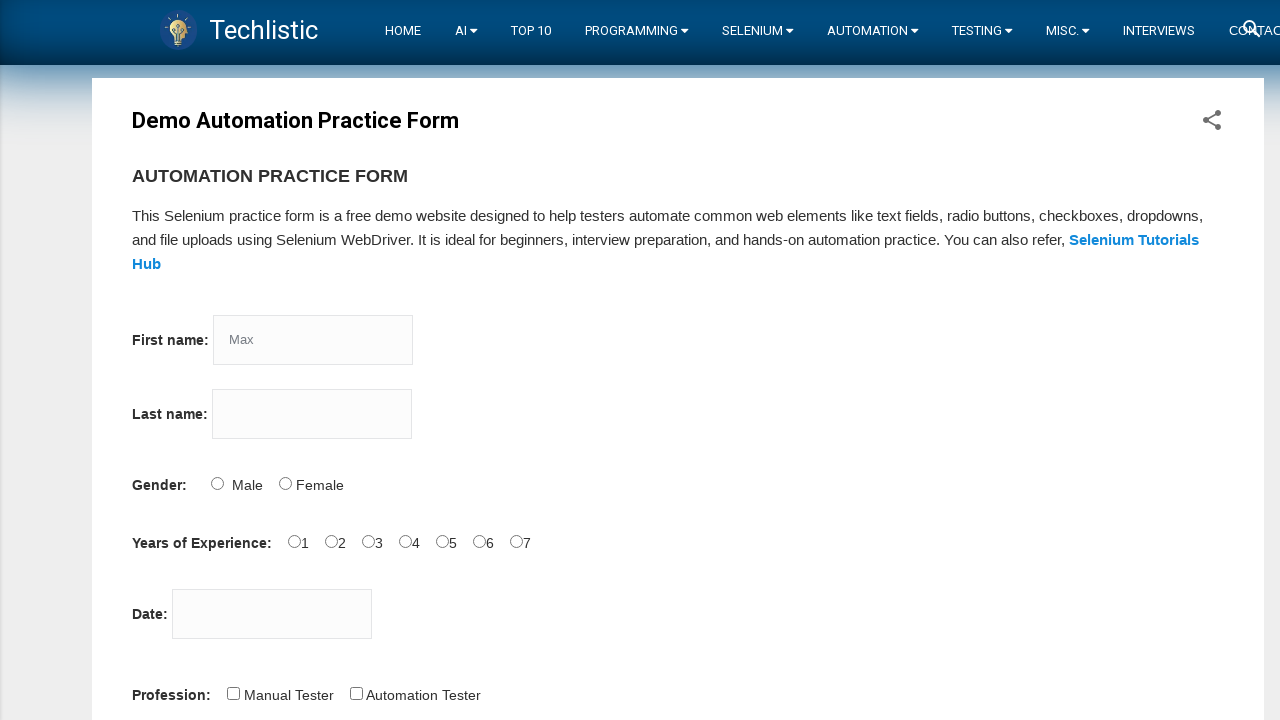

Filled last name field with 'Mustermann' on input[name='lastname']
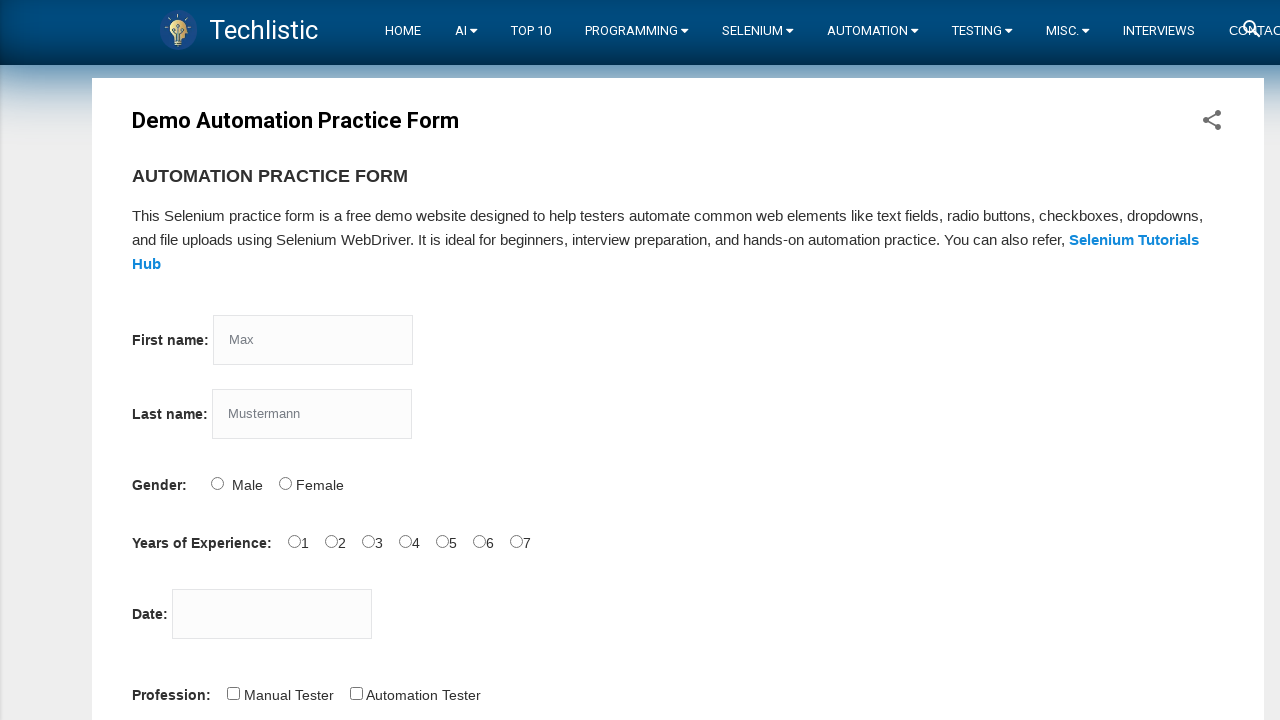

Selected Male gender radio button at (217, 483) on input#sex-0
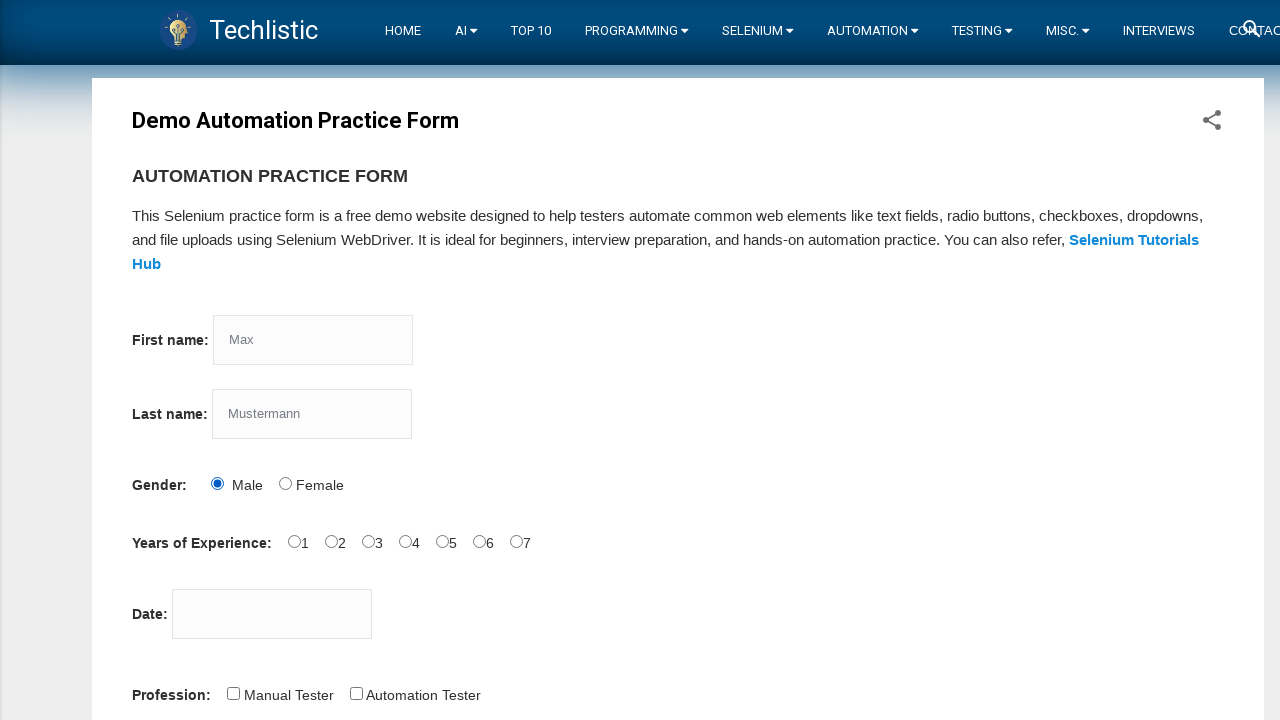

Selected 2 years experience radio button at (368, 541) on input#exp-2
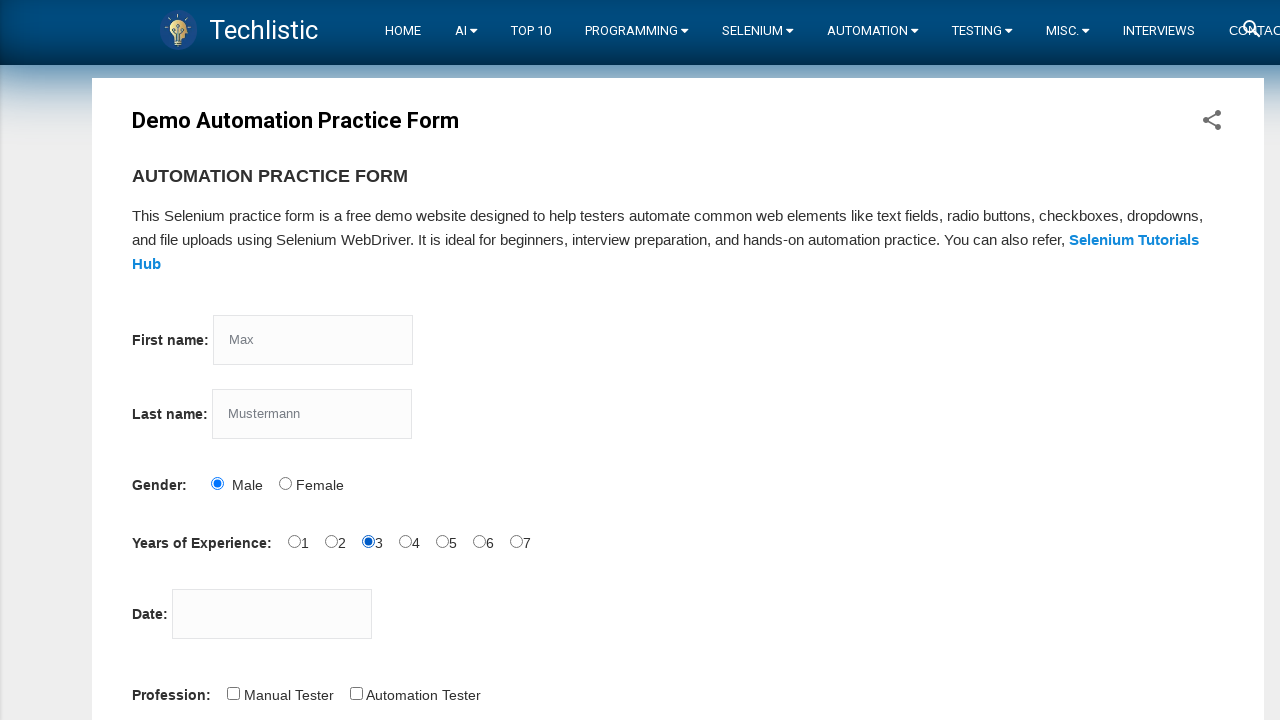

Filled date picker with '12/12/2024' on input#datepicker
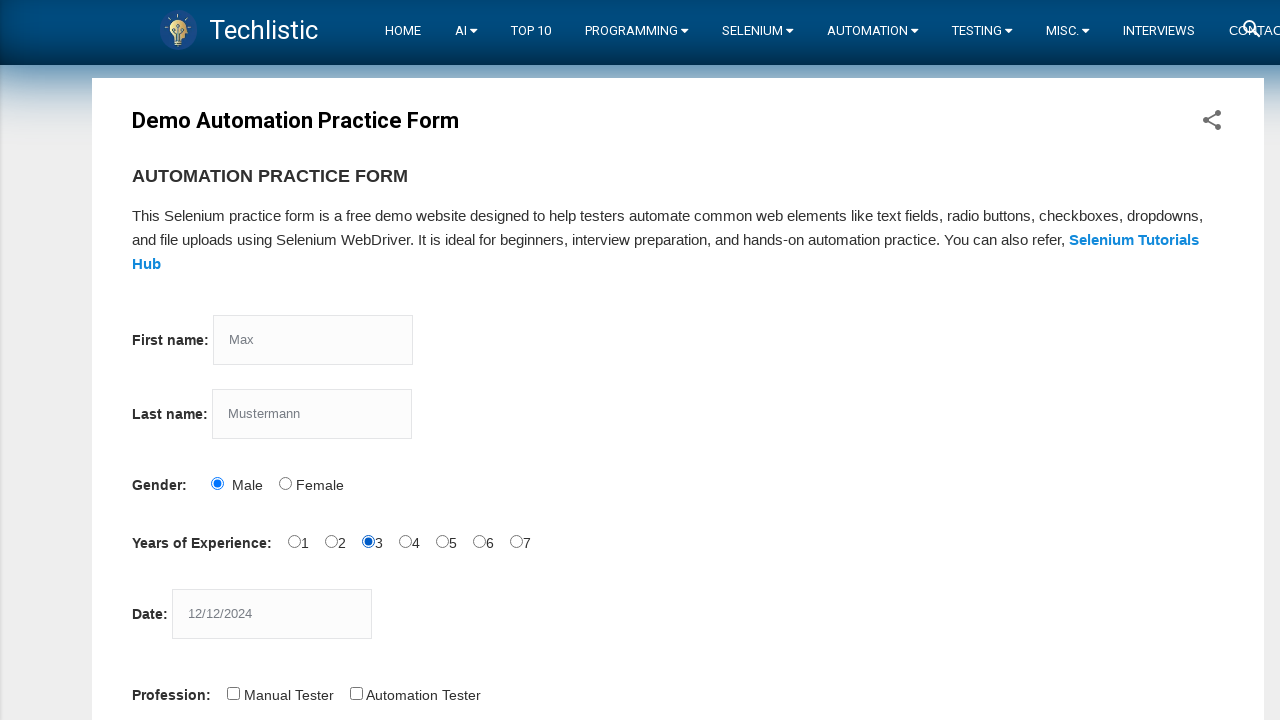

Checked Automation Tester profession checkbox at (356, 693) on input#profession-1
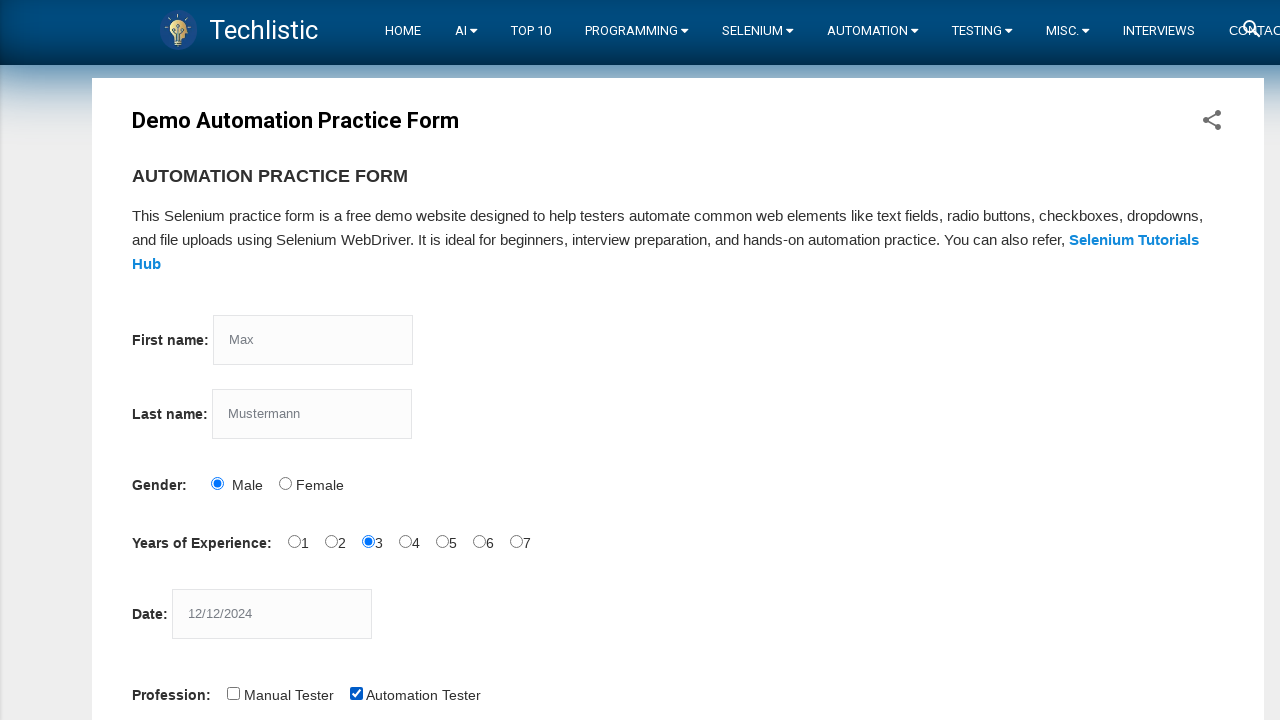

Checked Selenium IDE tools checkbox at (446, 360) on input#tool-2
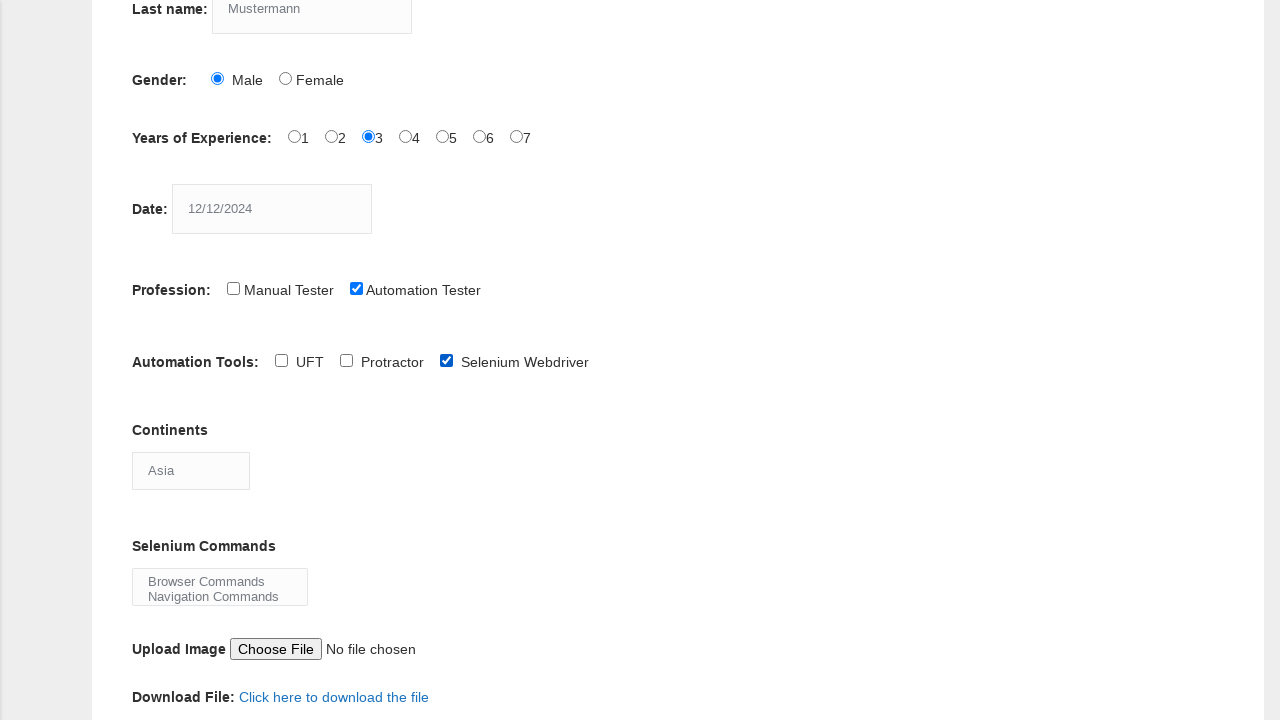

Selected Europe from continents dropdown on select#continents
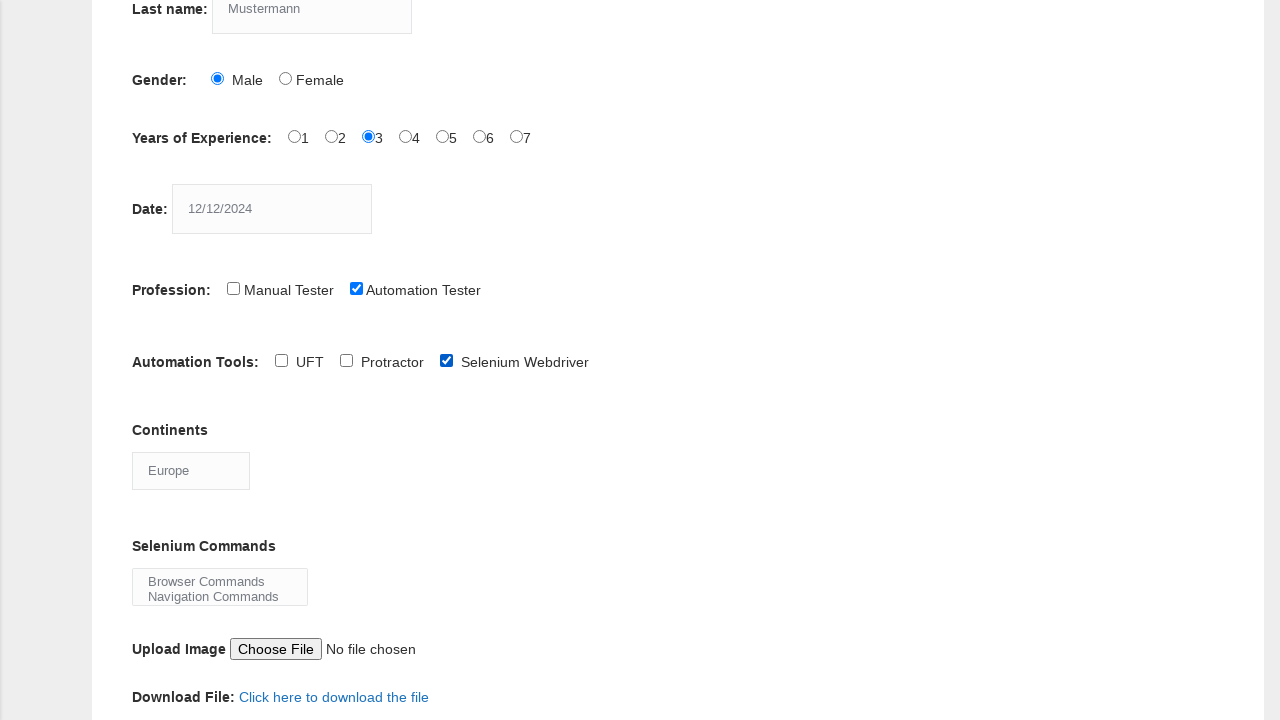

Selected Browser Commands from selenium_commands multi-select on select#selenium_commands
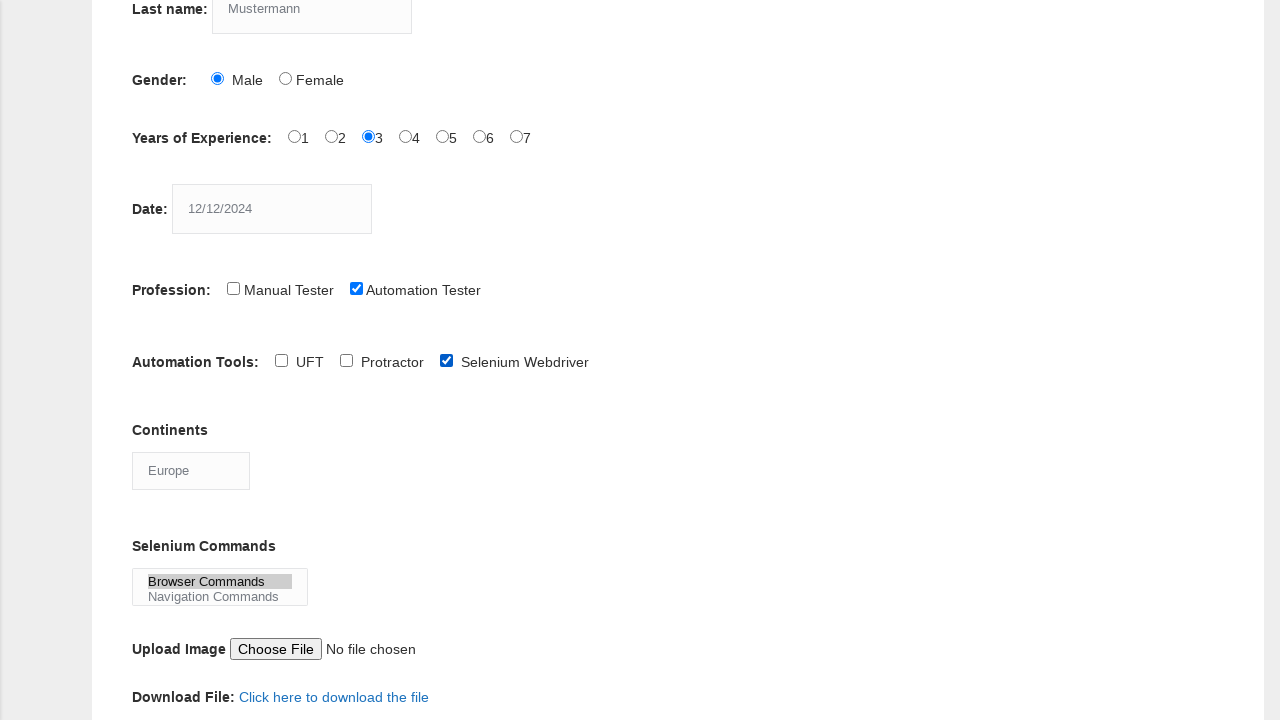

Clicked submit button to submit the form at (157, 360) on button#submit
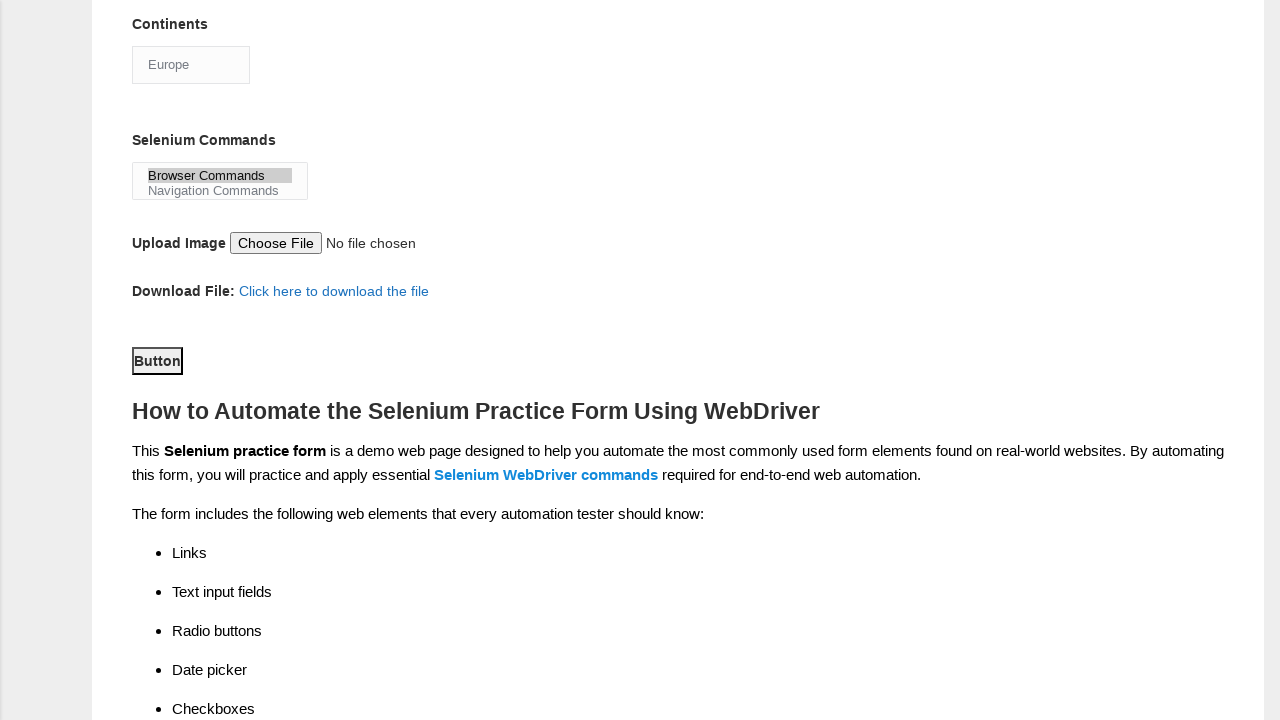

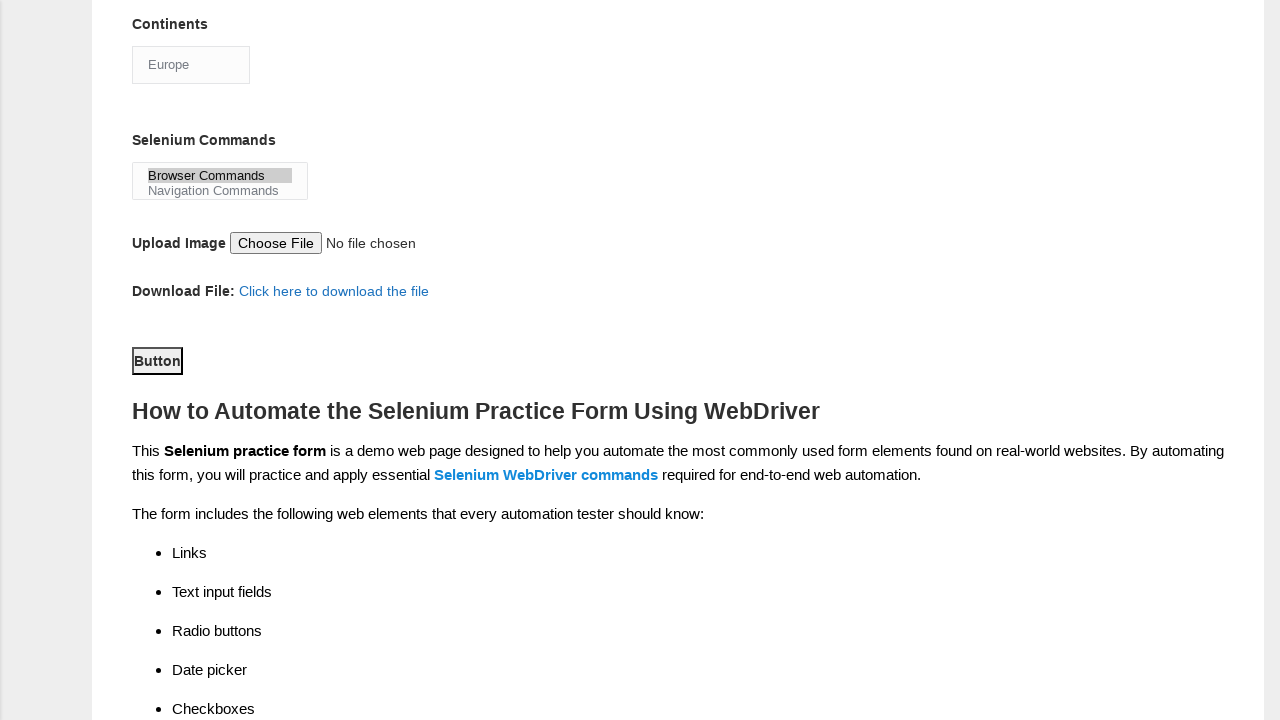